Opens the AJIO e-commerce website in a maximized browser window and waits for the page to load.

Starting URL: https://www.ajio.com/

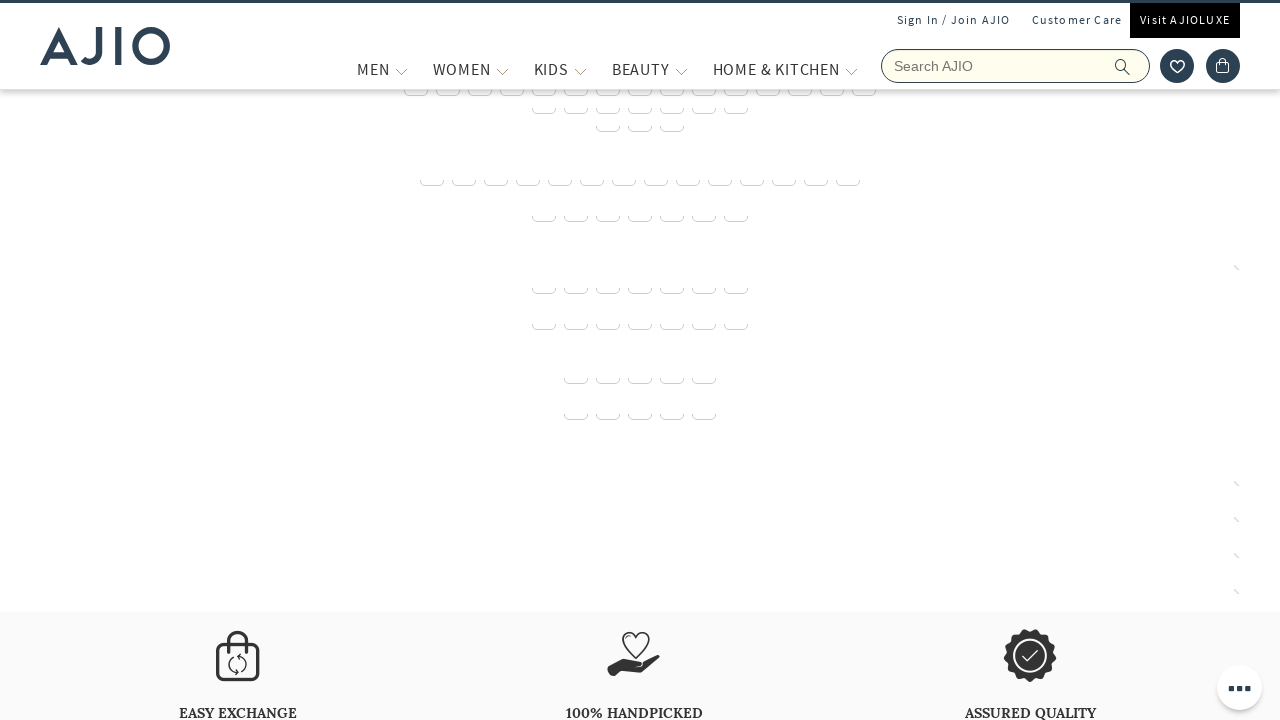

Navigated to AJIO e-commerce website
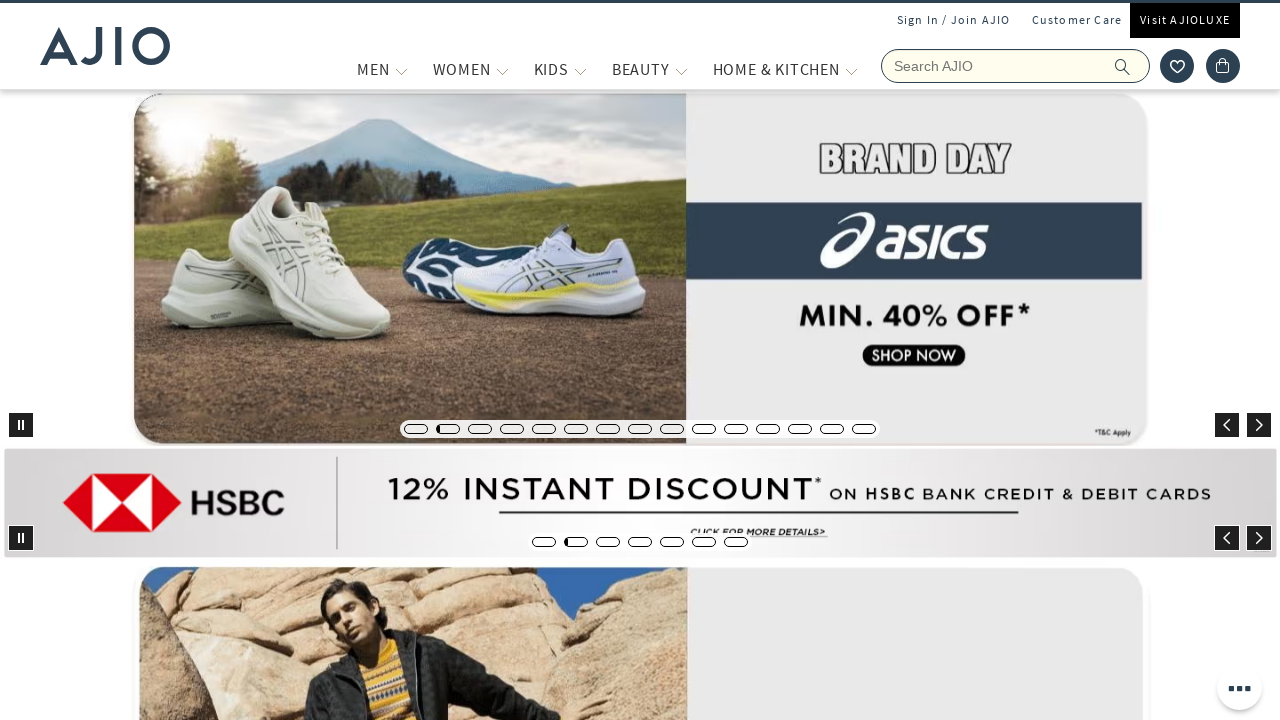

Maximized the browser window
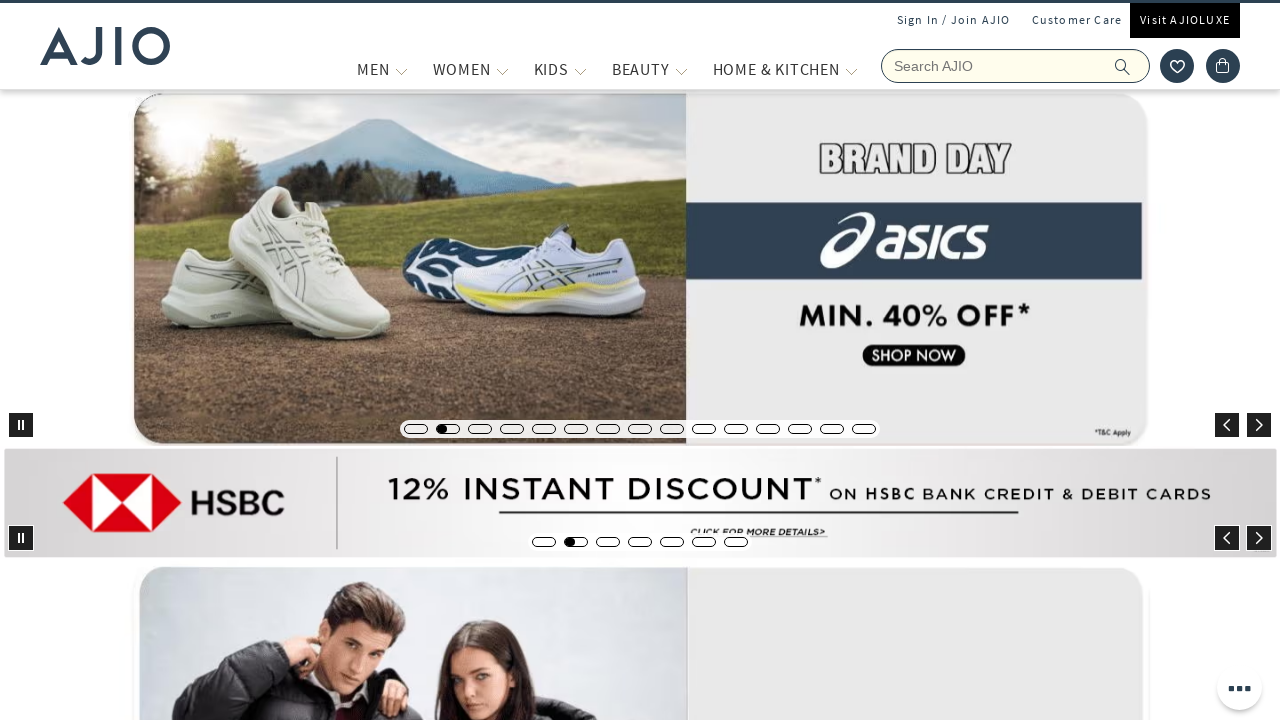

Page DOM content fully loaded
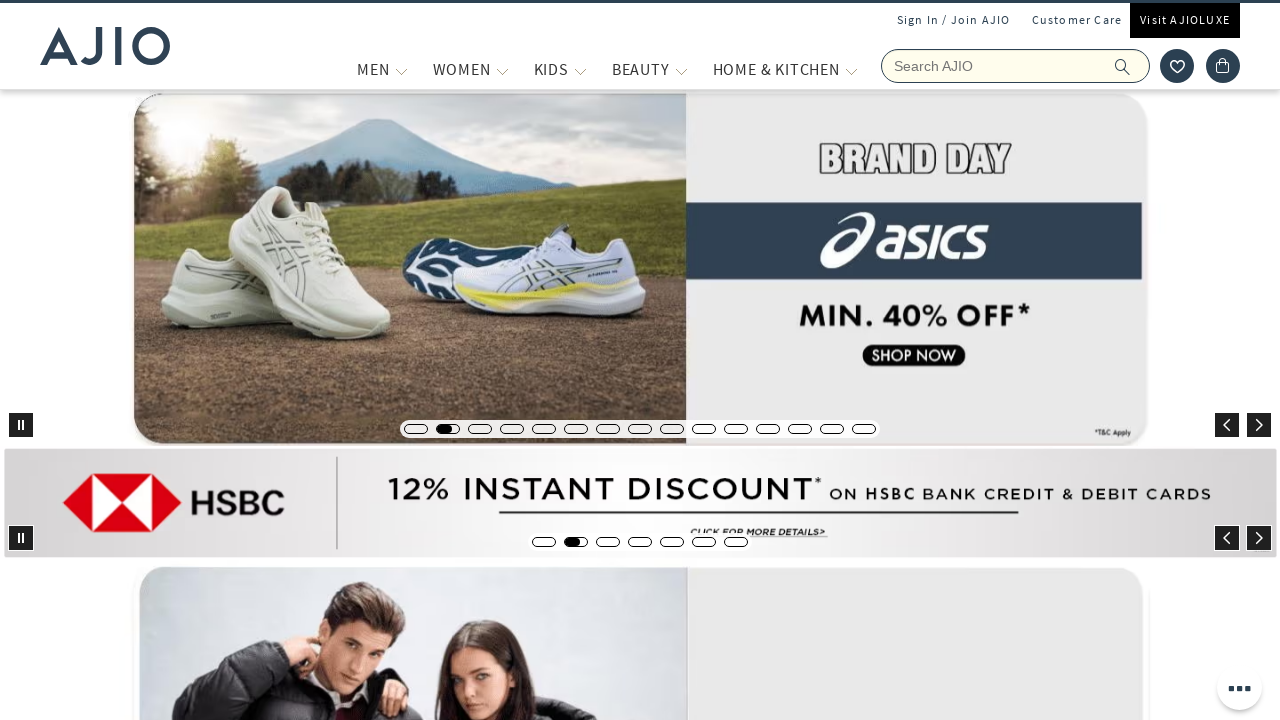

Waited for main content to be visible (3 seconds)
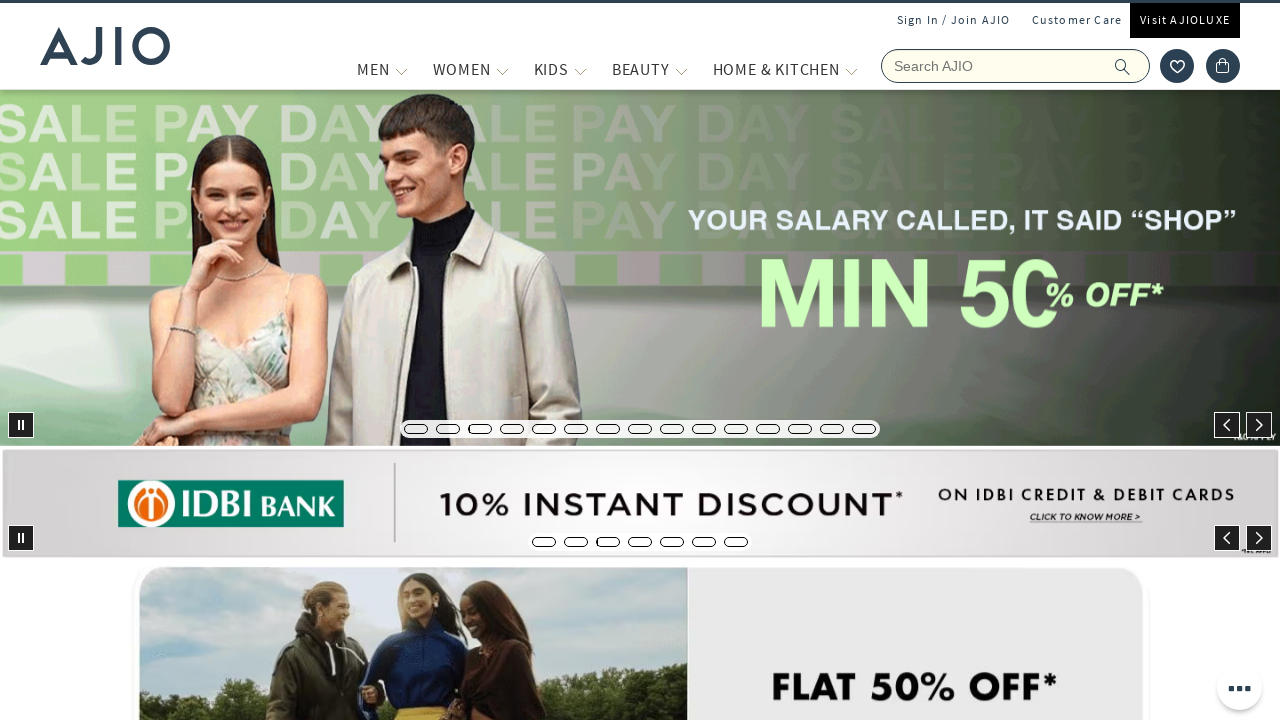

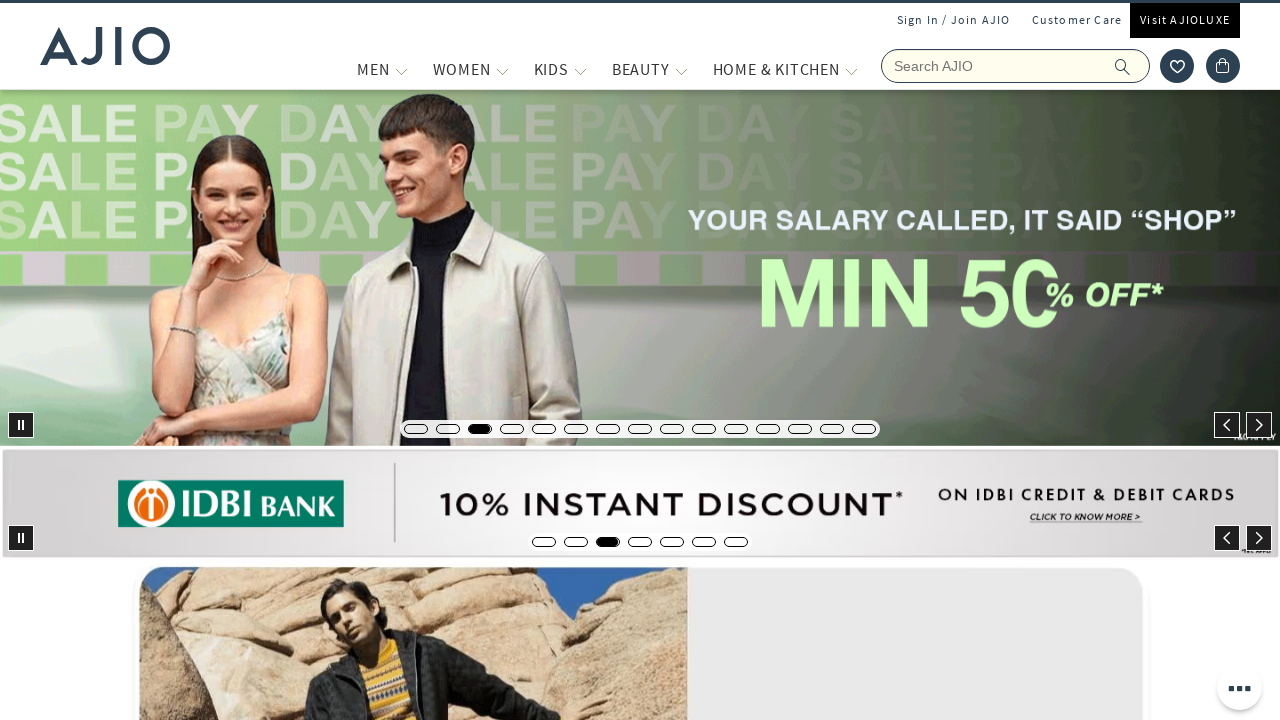